Navigates to the Form Authentication page and verifies the URL is correct after navigation

Starting URL: https://the-internet.herokuapp.com

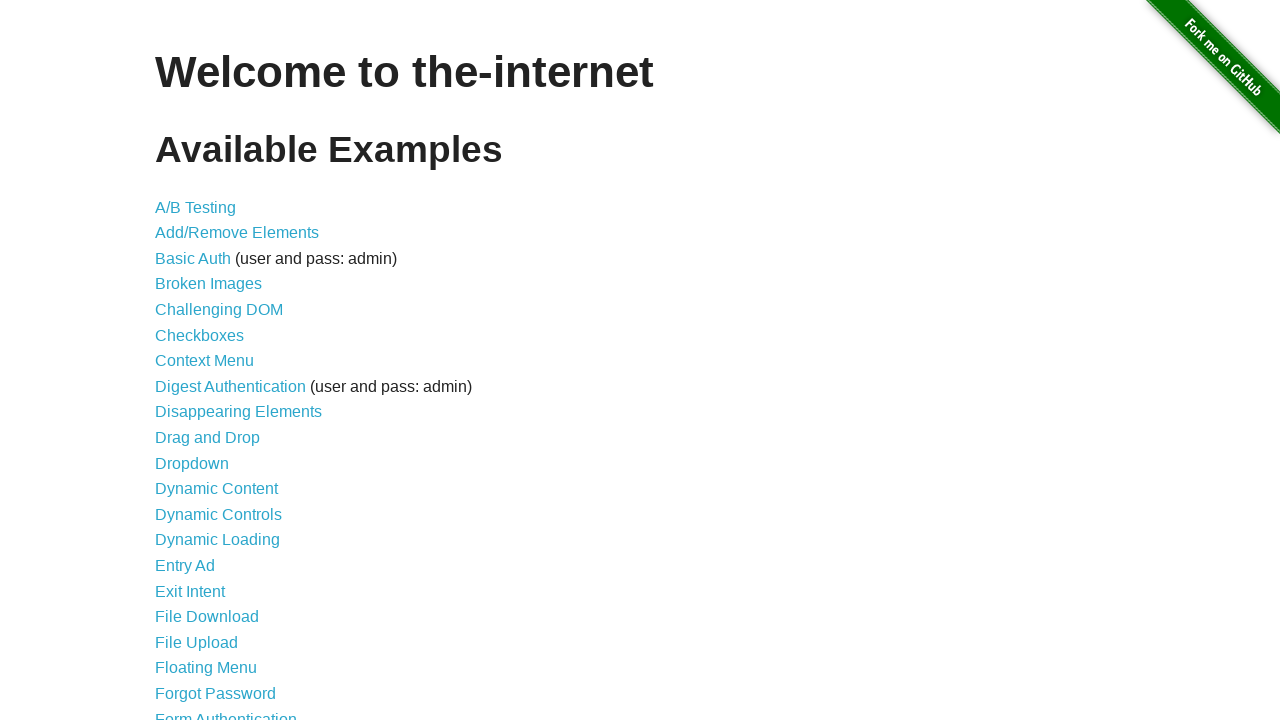

Clicked on Form Authentication link at (226, 712) on xpath=//a[text()='Form Authentication']
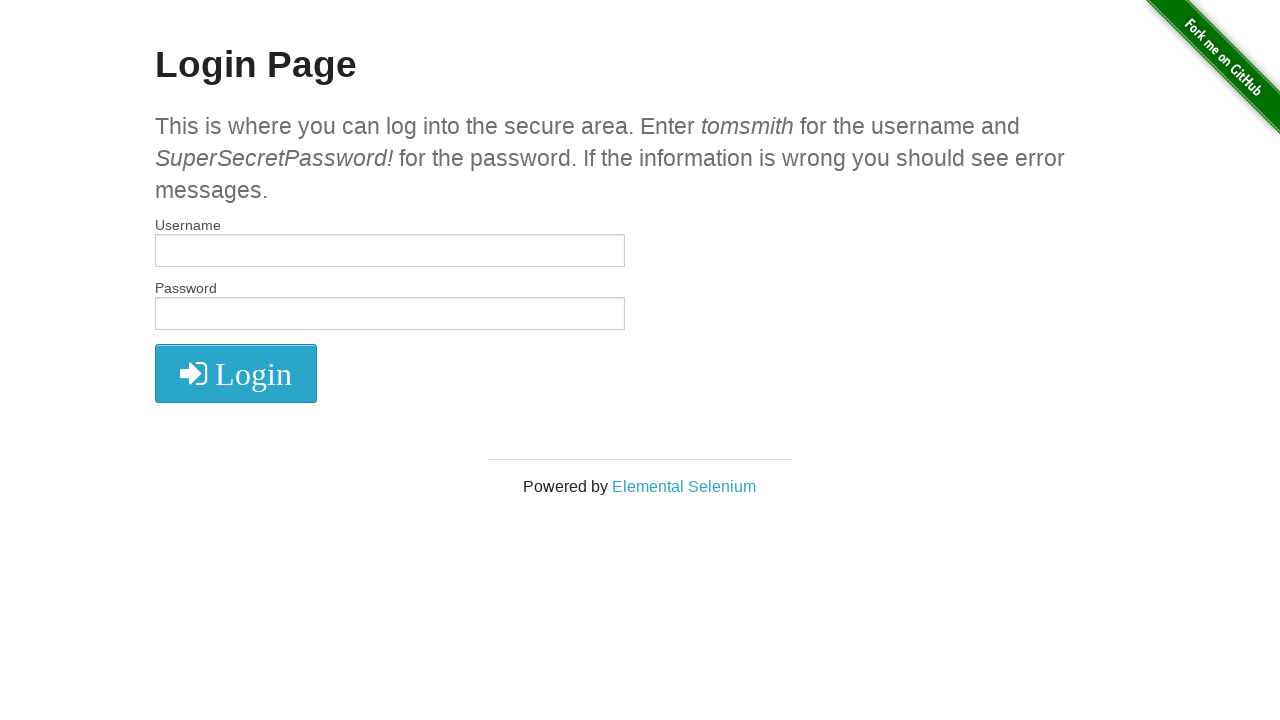

Navigated to Form Authentication page and verified URL contains '/login'
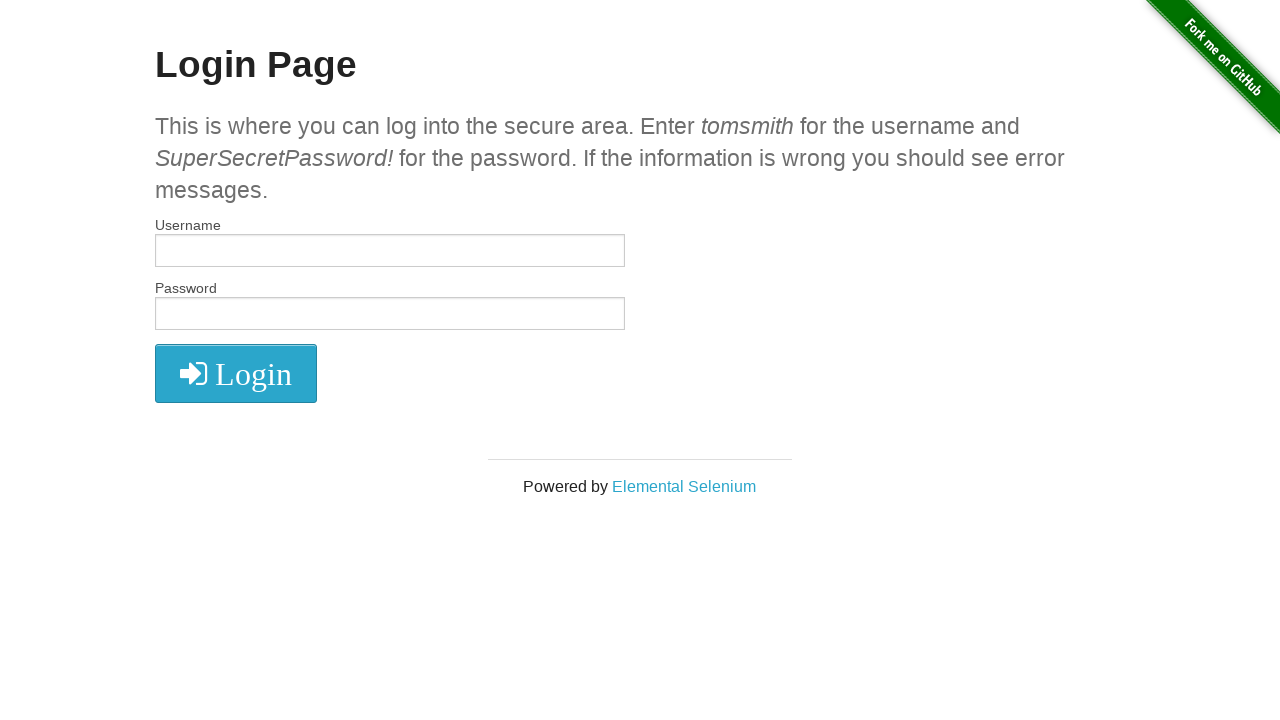

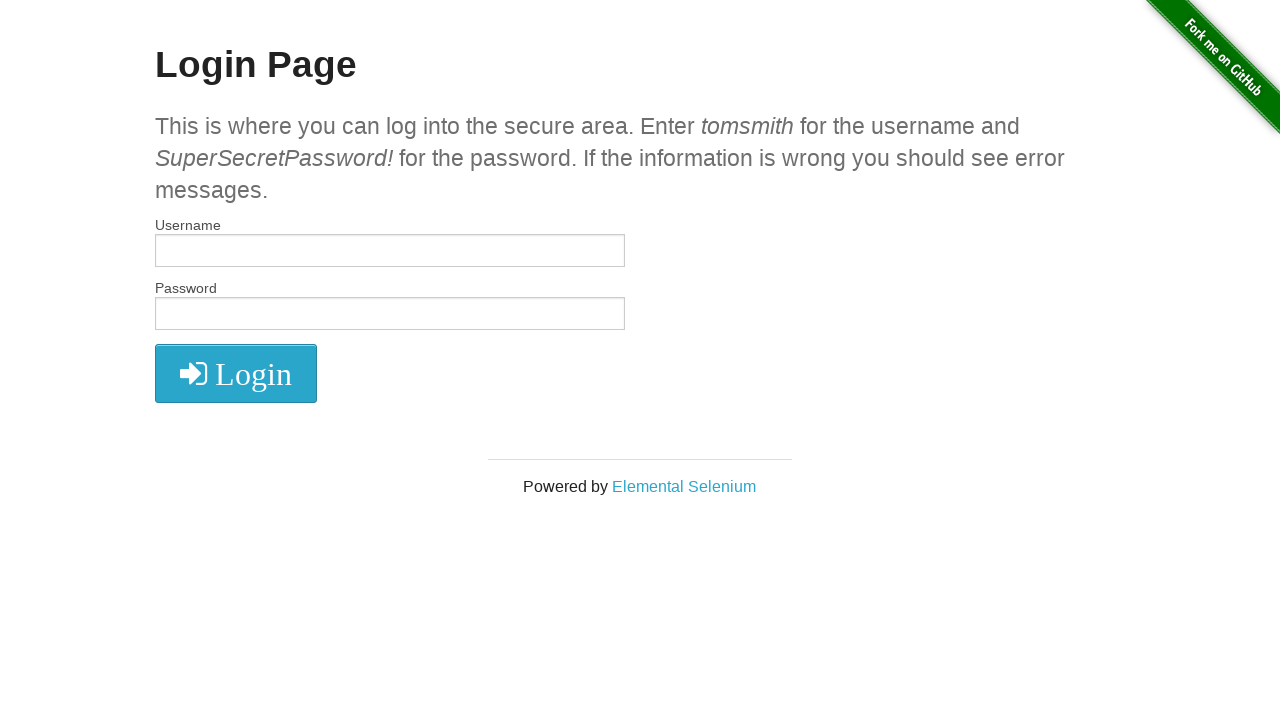